Navigates to BlazeDemo homepage, waits for the submit button to appear, and verifies the page title is "BlazeDemo"

Starting URL: http://blazedemo.com/

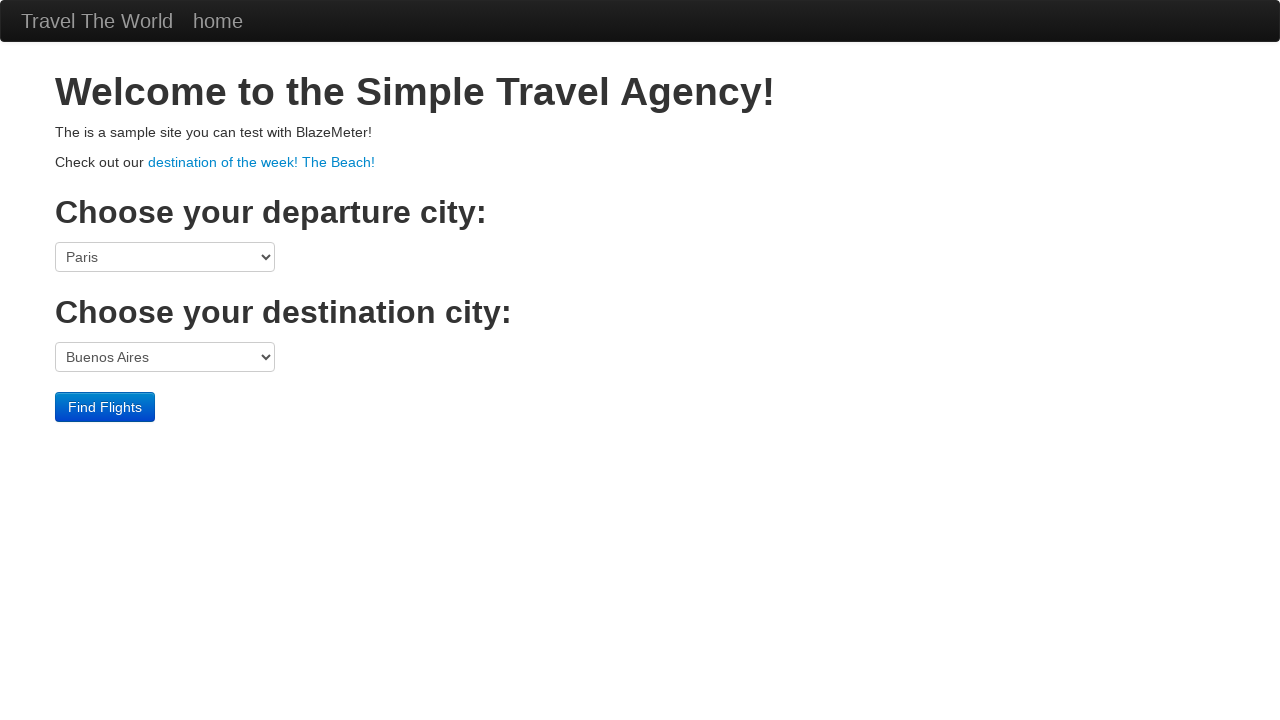

Navigated to BlazeDemo homepage
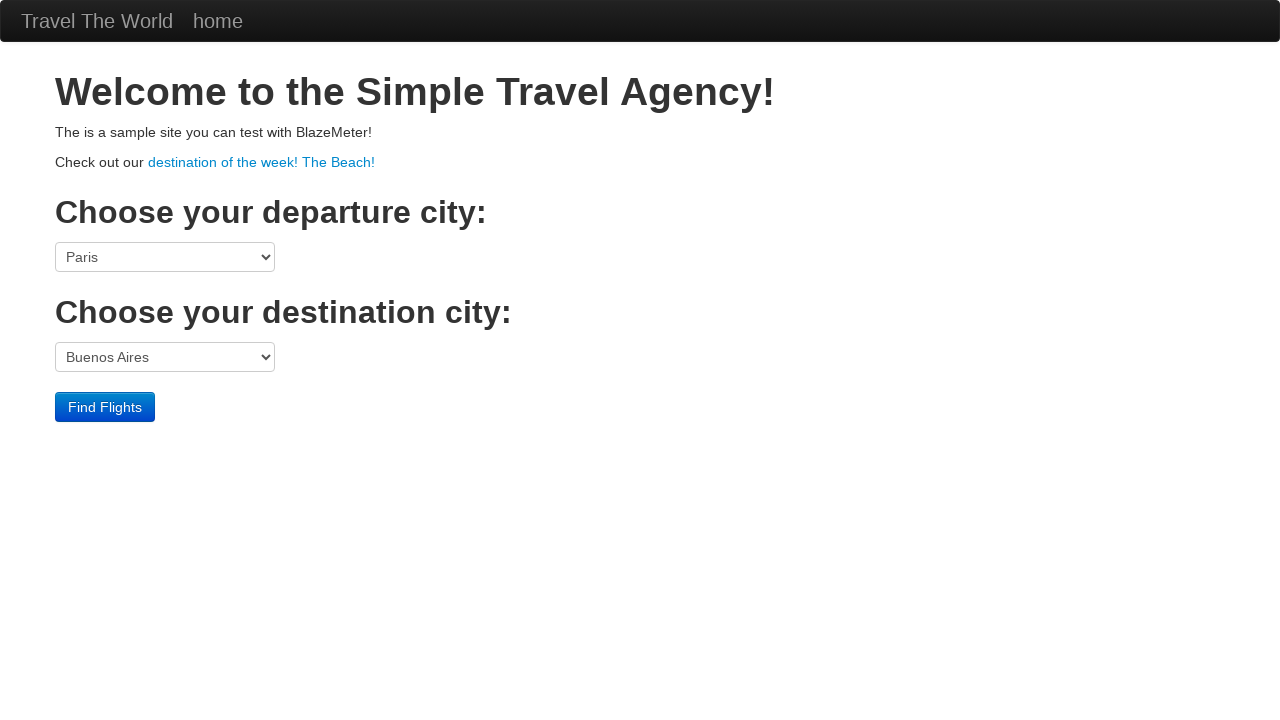

Submit button appeared on the page
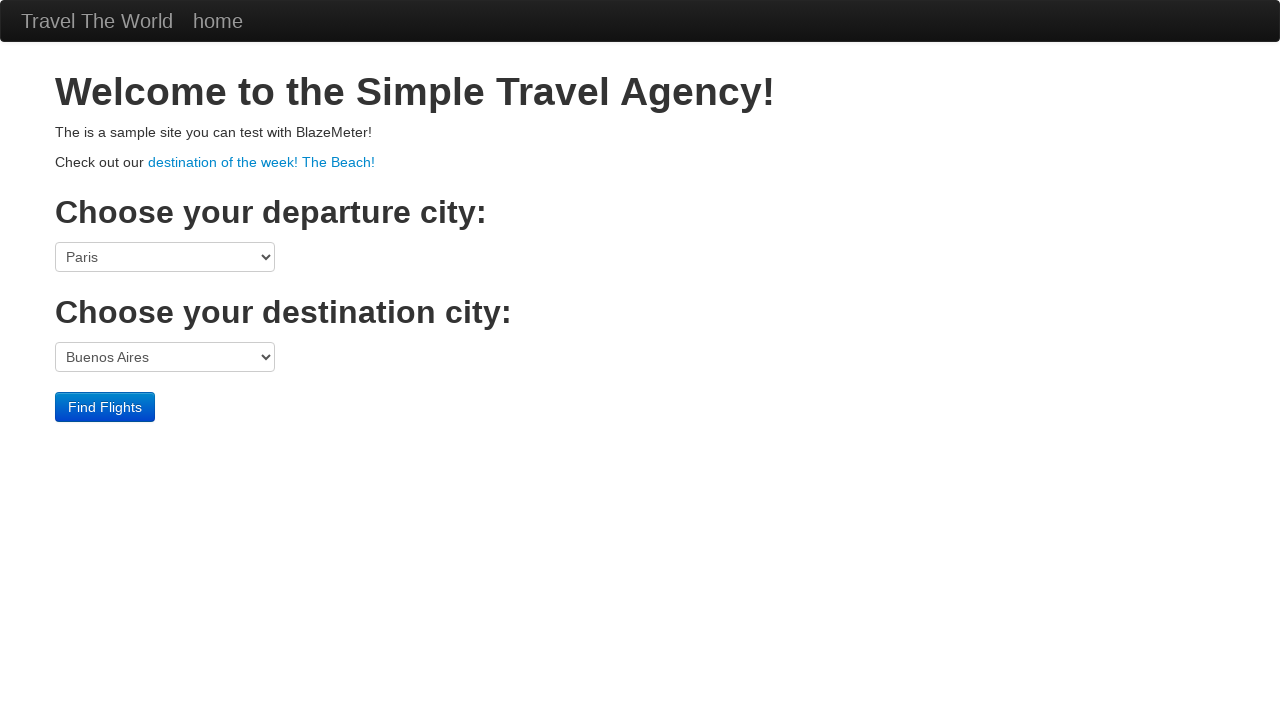

Verified page title is 'BlazeDemo'
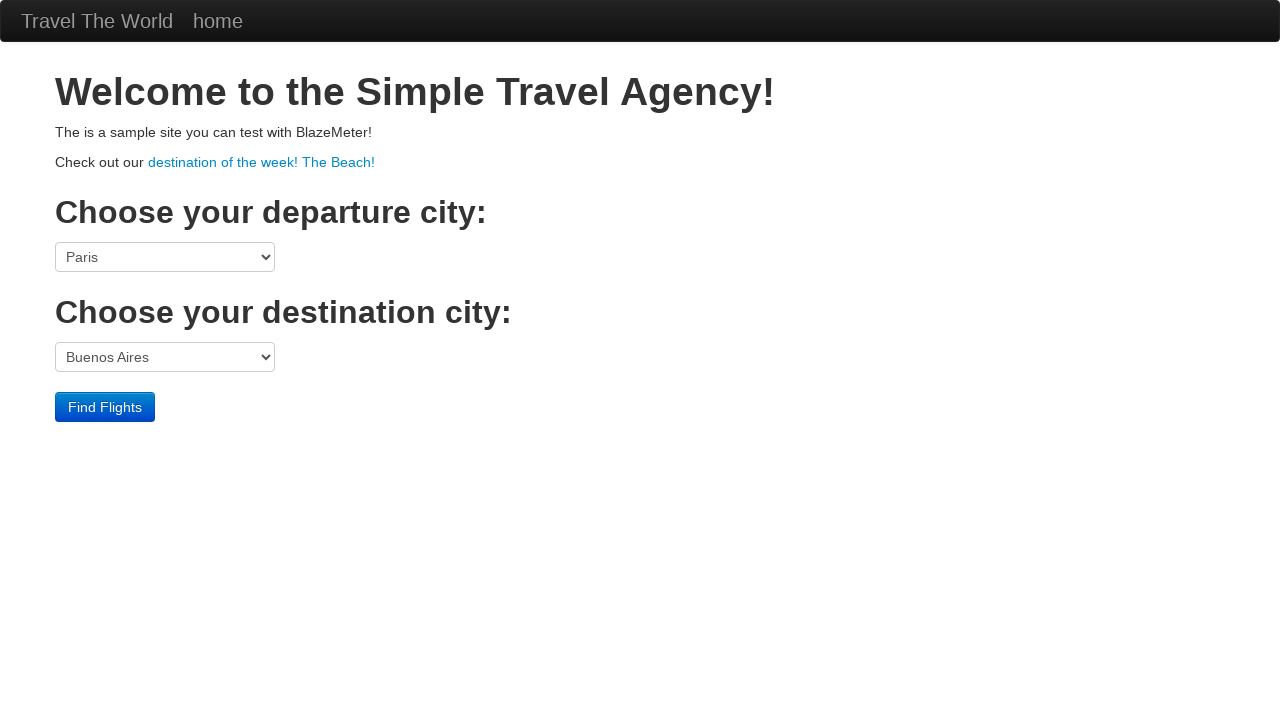

Retrieved page content
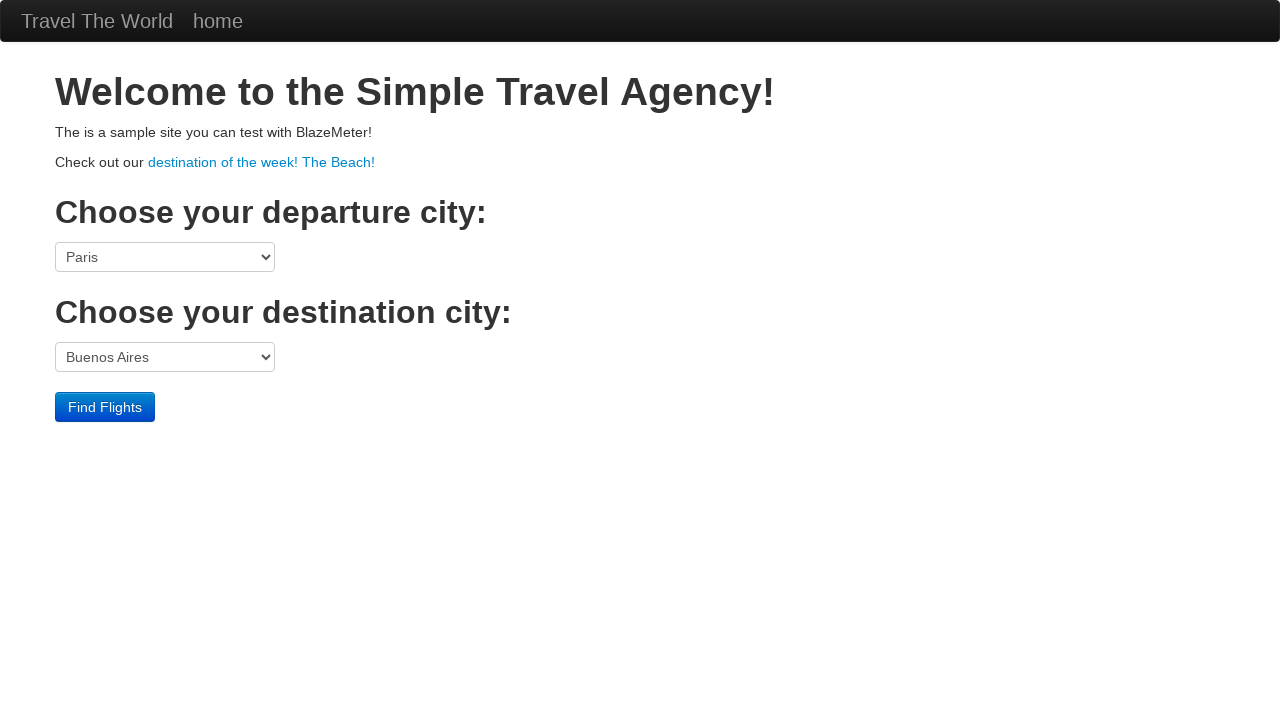

Verified 'contained_text' is not present in page body
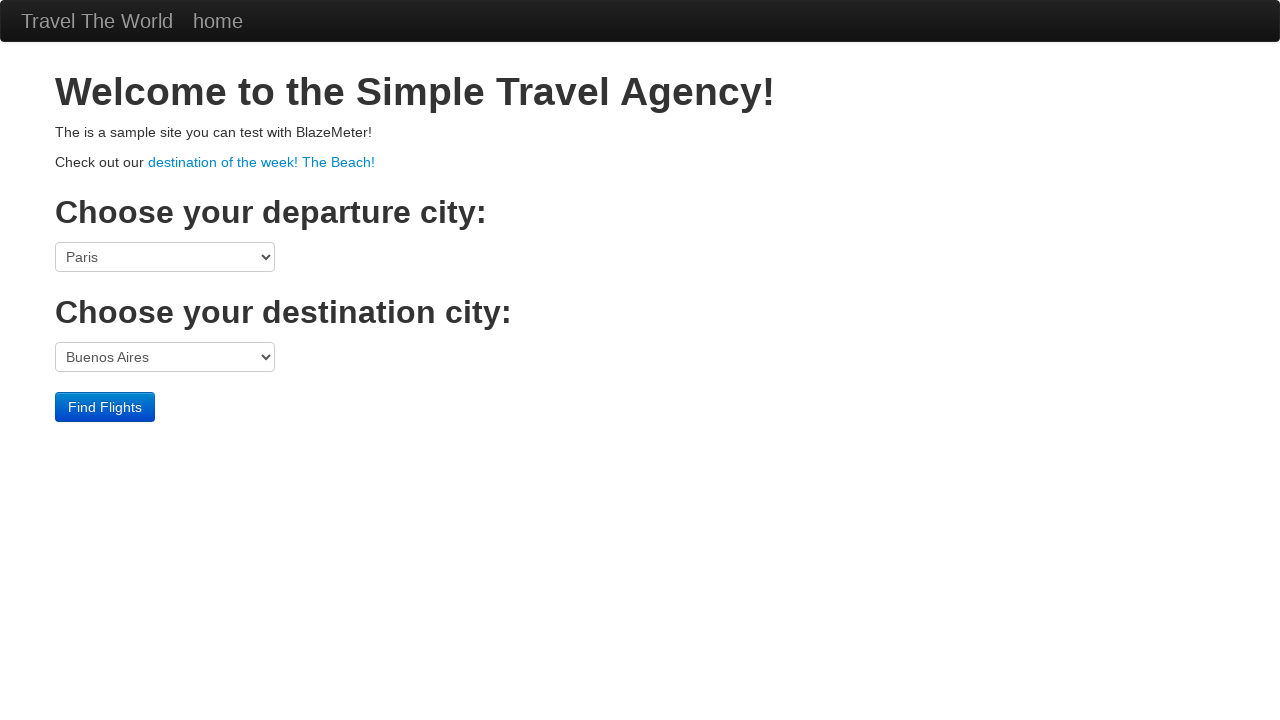

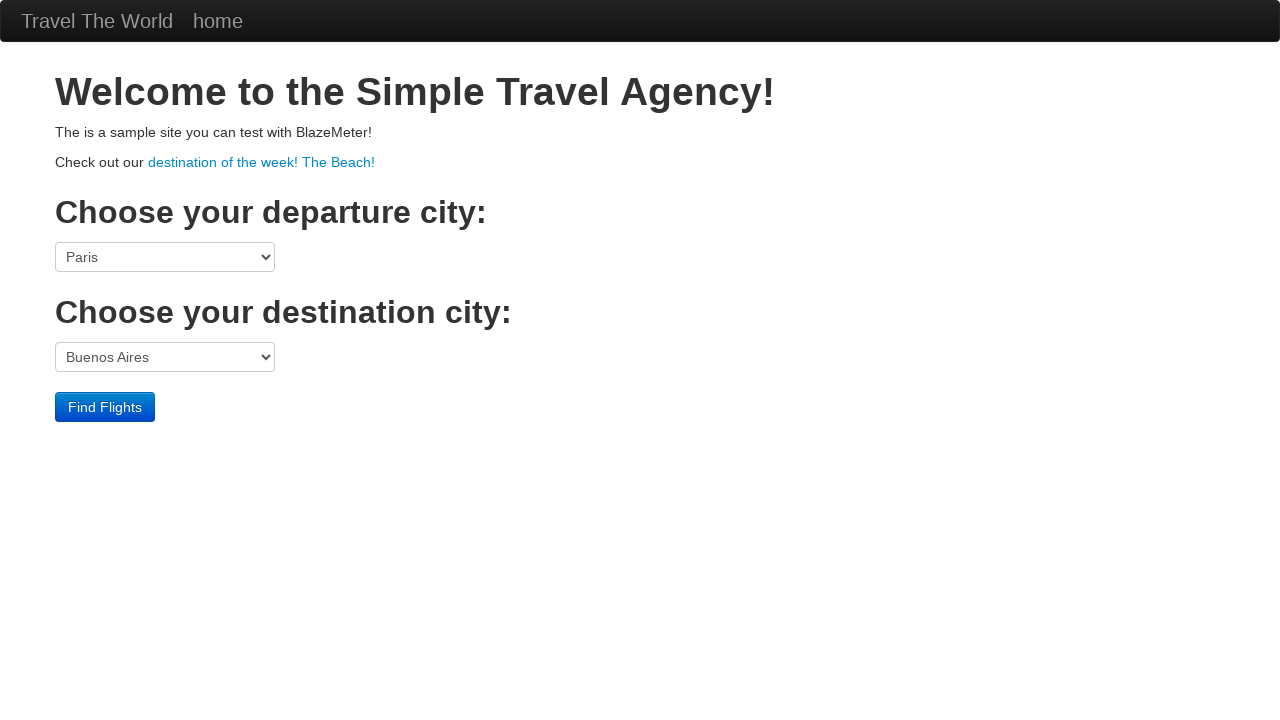